Tests JavaScript confirm dialog functionality by clicking a button to trigger a confirm dialog and accepting it

Starting URL: https://the-internet.herokuapp.com/javascript_alerts

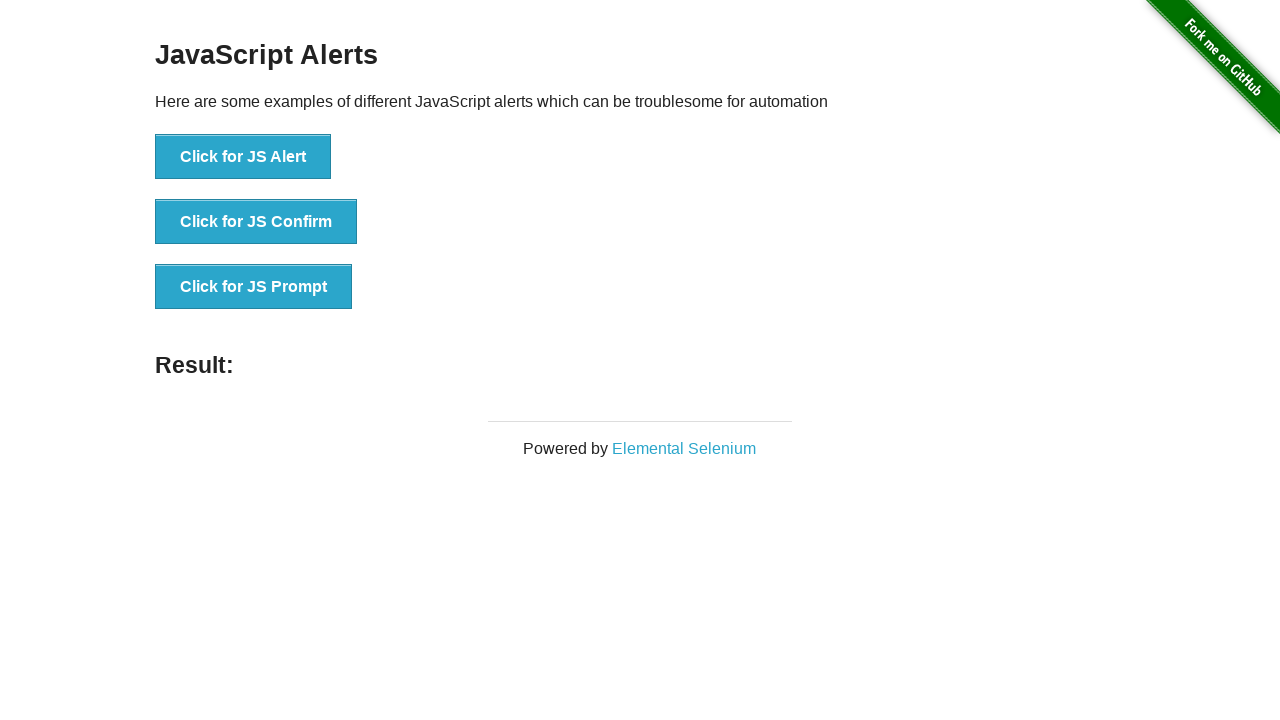

Clicked button to trigger JavaScript confirm dialog at (256, 222) on button[onclick='jsConfirm()']
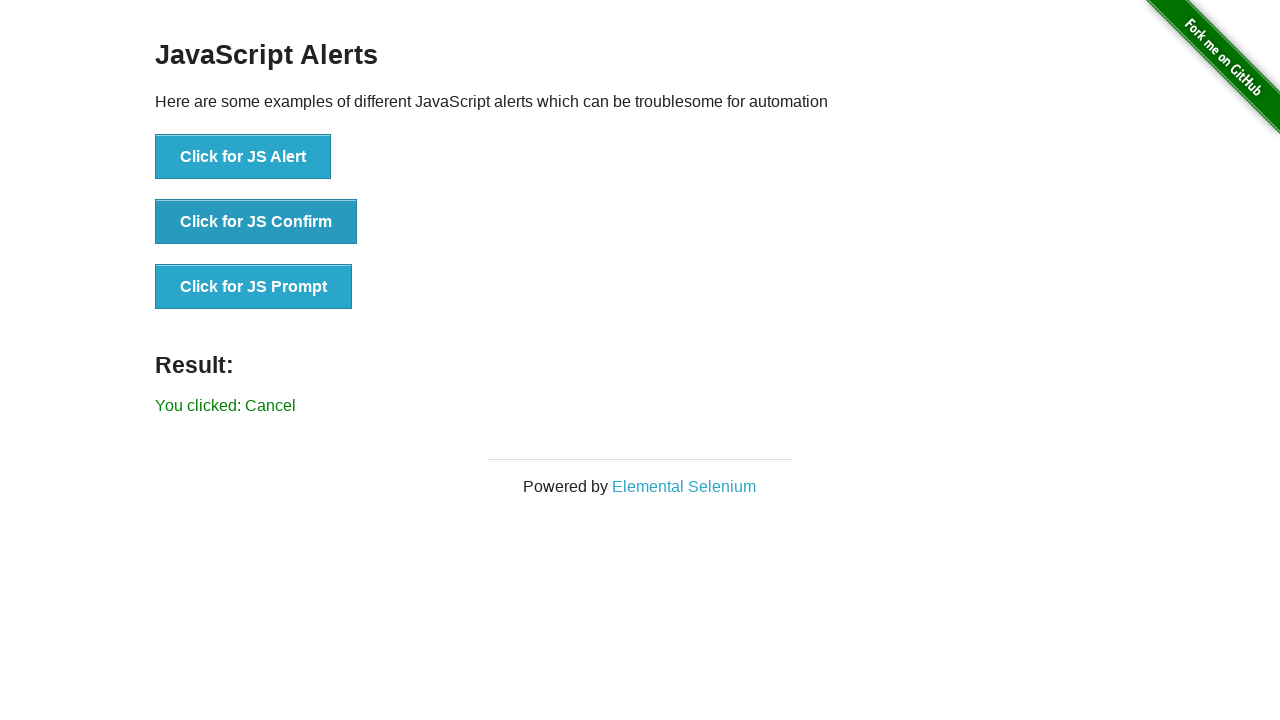

Set up dialog handler to accept confirm dialog
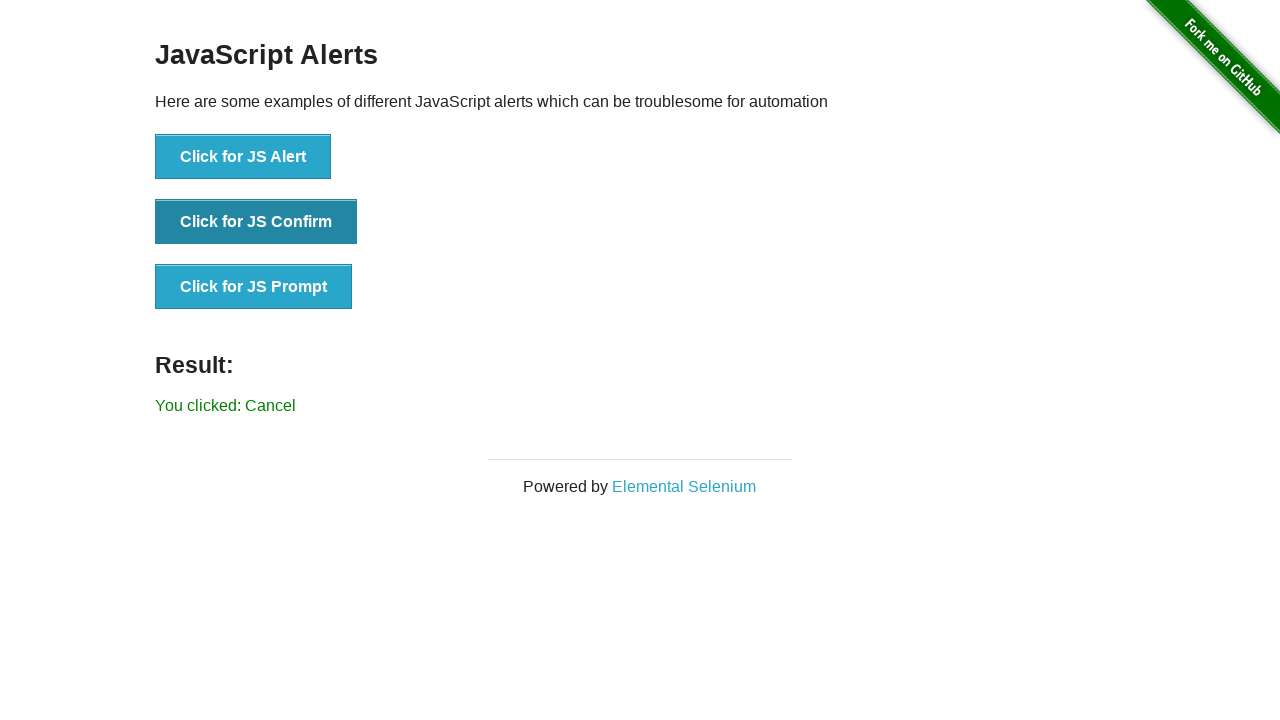

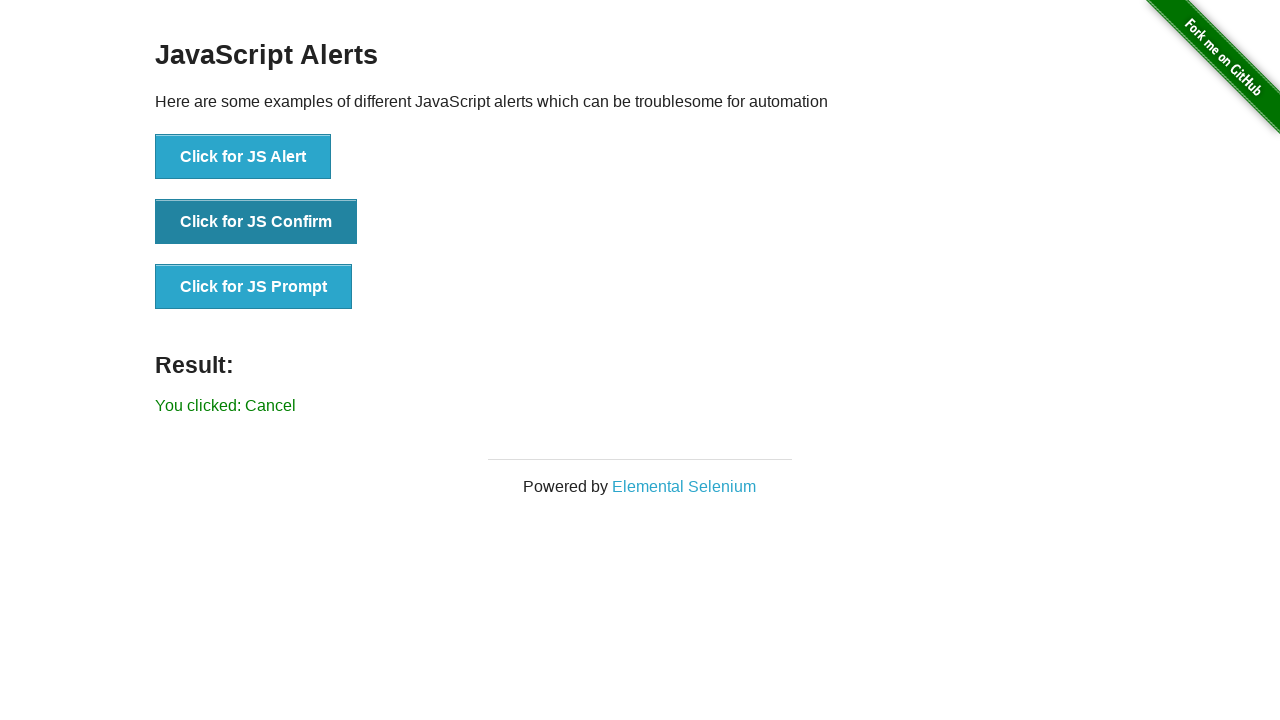